Tests e-commerce functionality by clicking on a Samsung phone product, adding it to cart, handling the alert, and navigating back to the home page

Starting URL: https://www.demoblaze.com/index.html

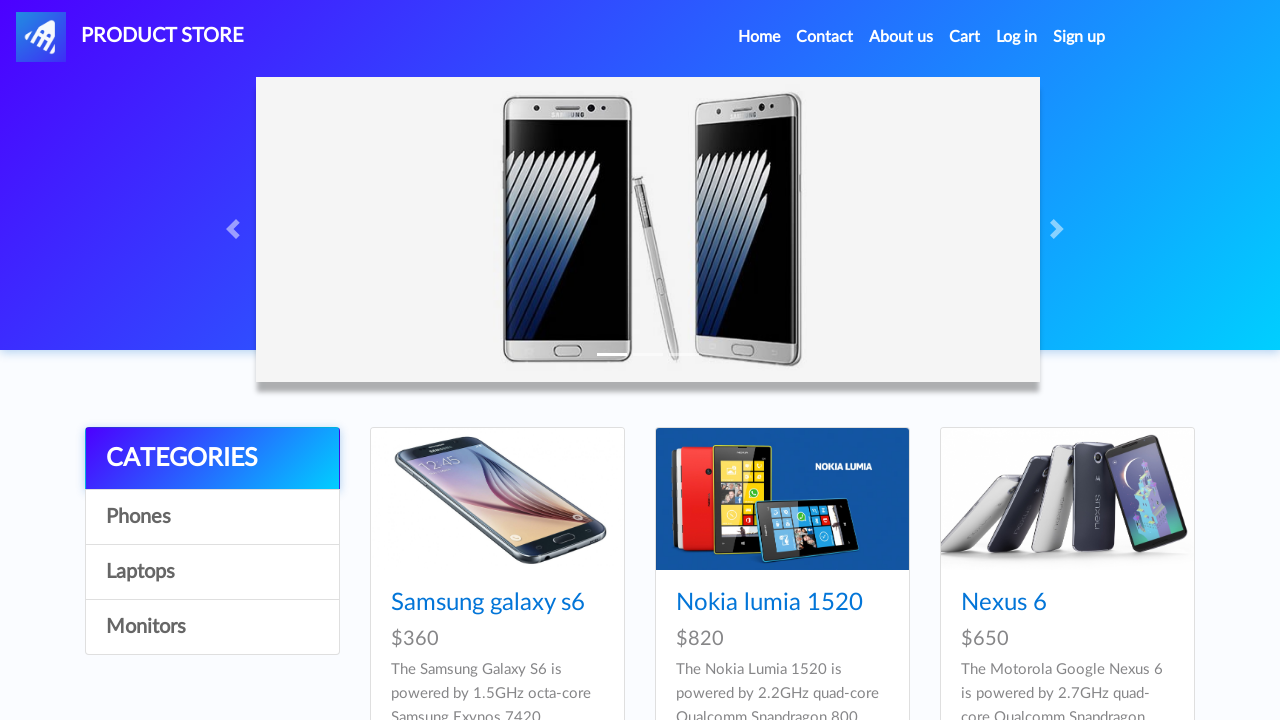

Clicked on Samsung galaxy s6 product link at (488, 603) on text=Samsung galaxy s6
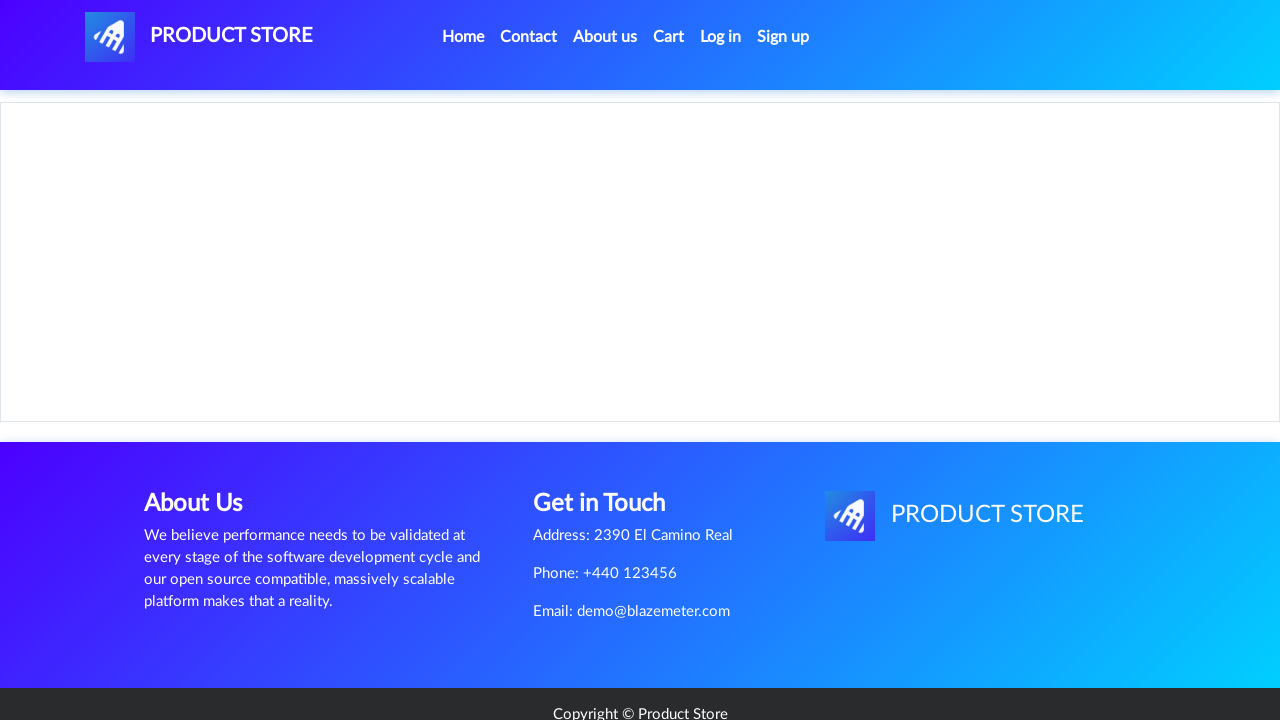

Clicked 'Add to cart' button at (610, 440) on text=Add to cart
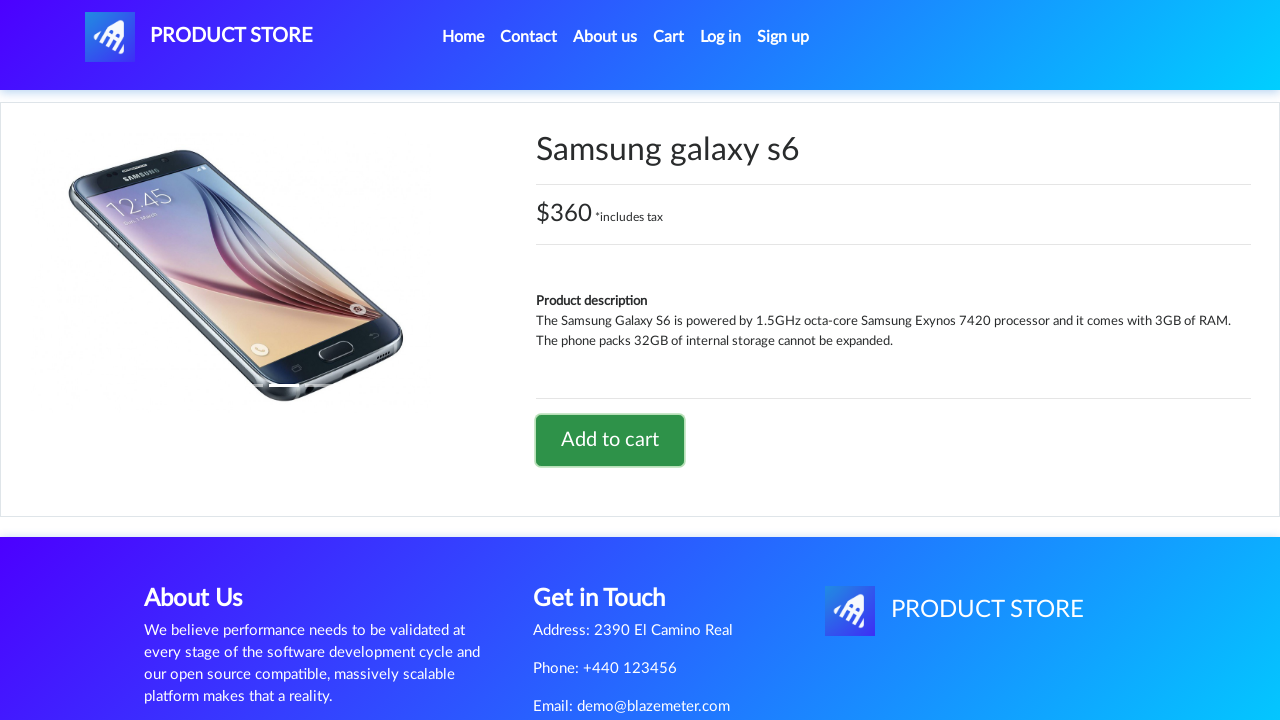

Set up alert dialog handler to accept alerts
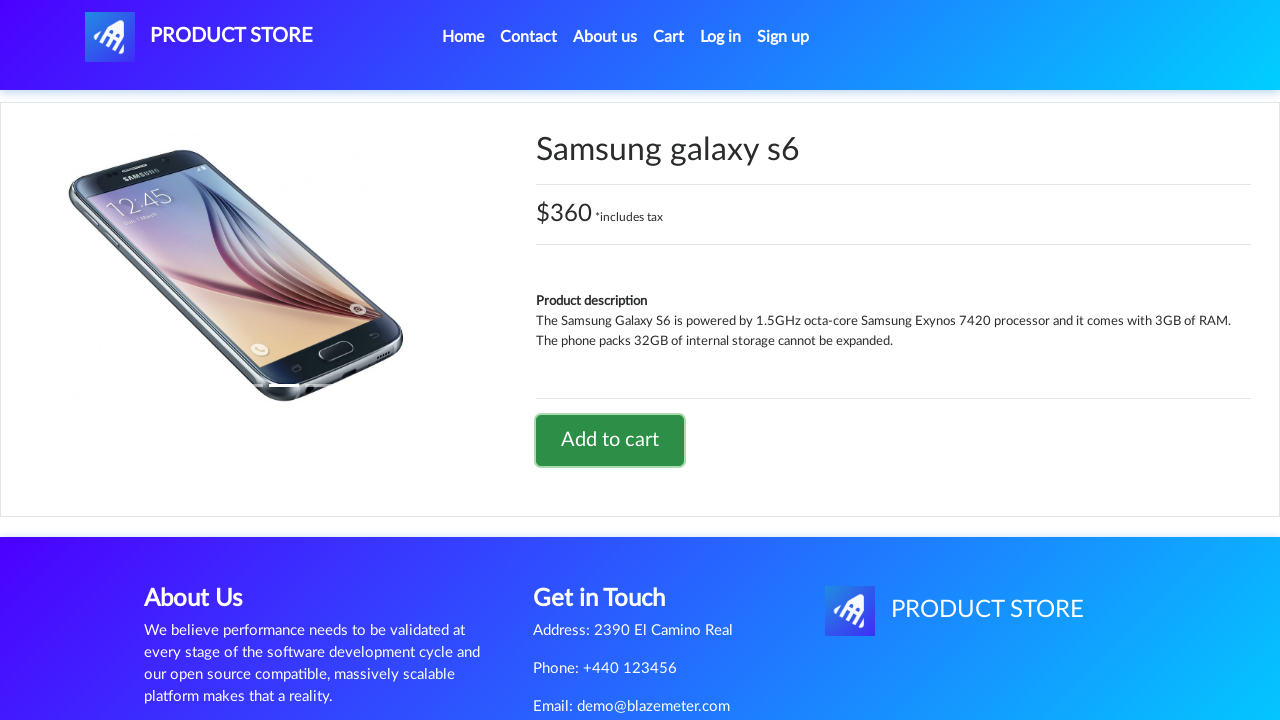

Waited for alert dialog to appear and be accepted
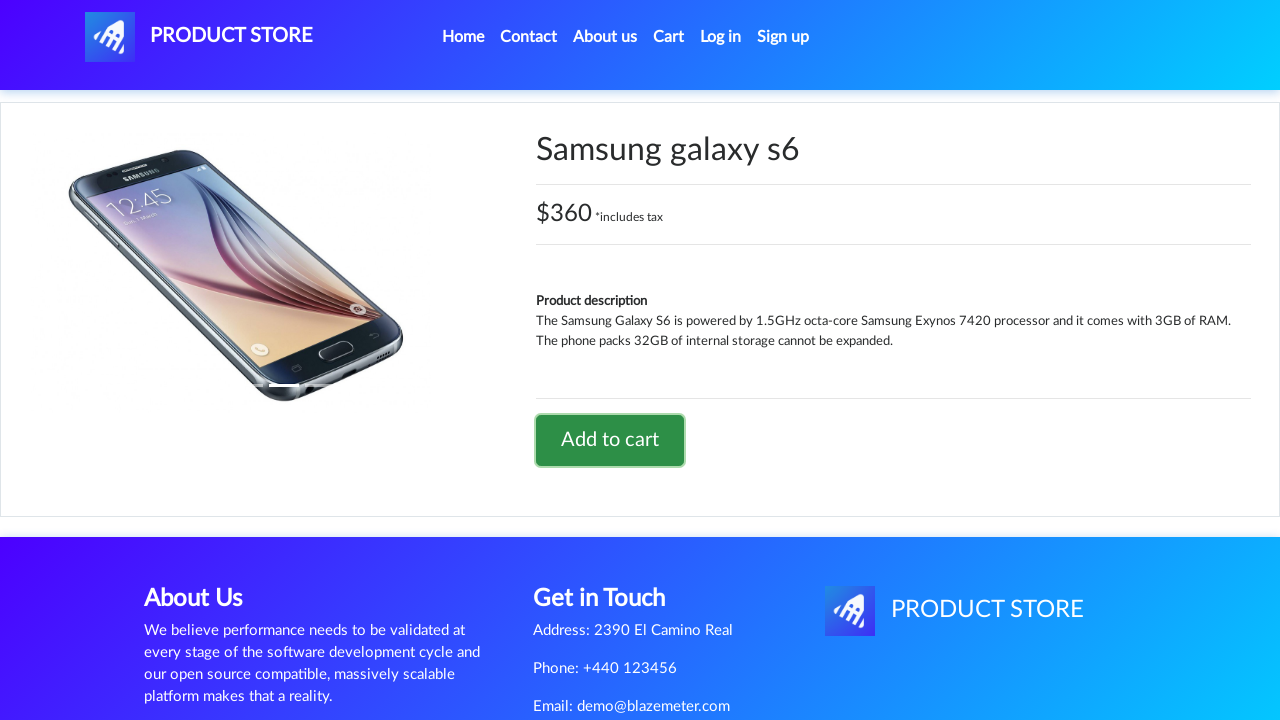

Clicked 'PRODUCT STORE' link to navigate back to home page at (199, 37) on #nava
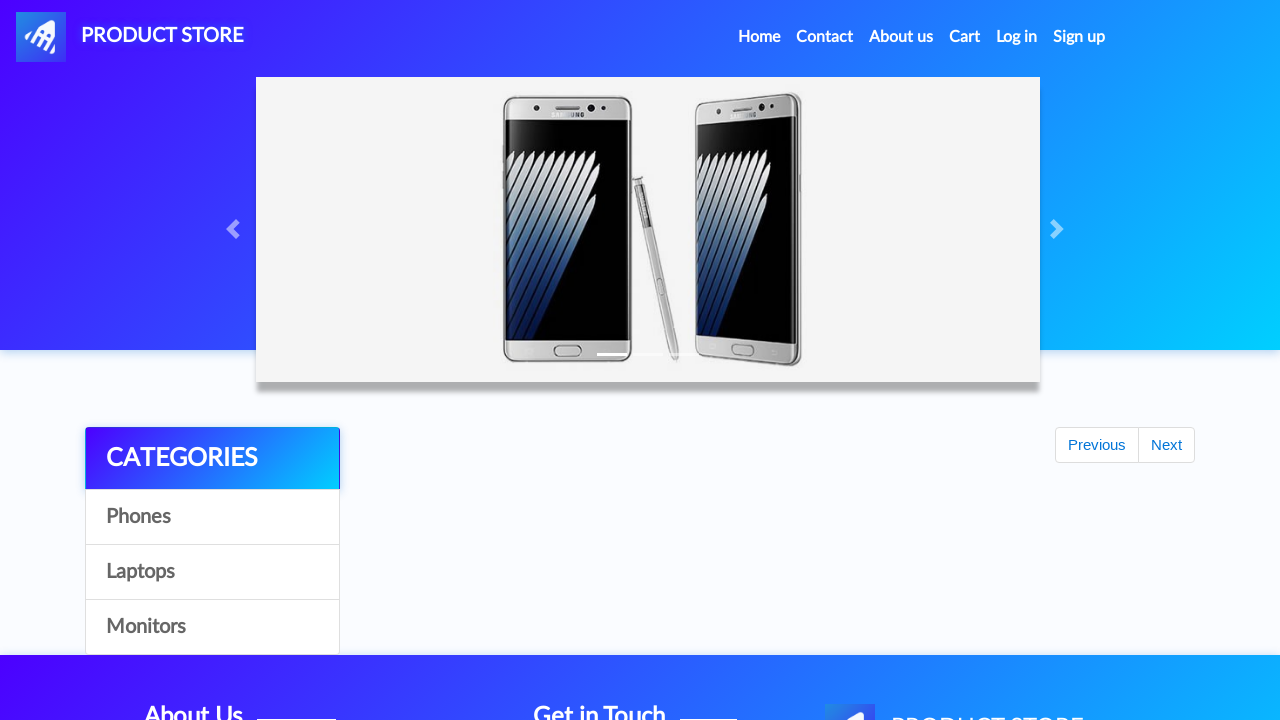

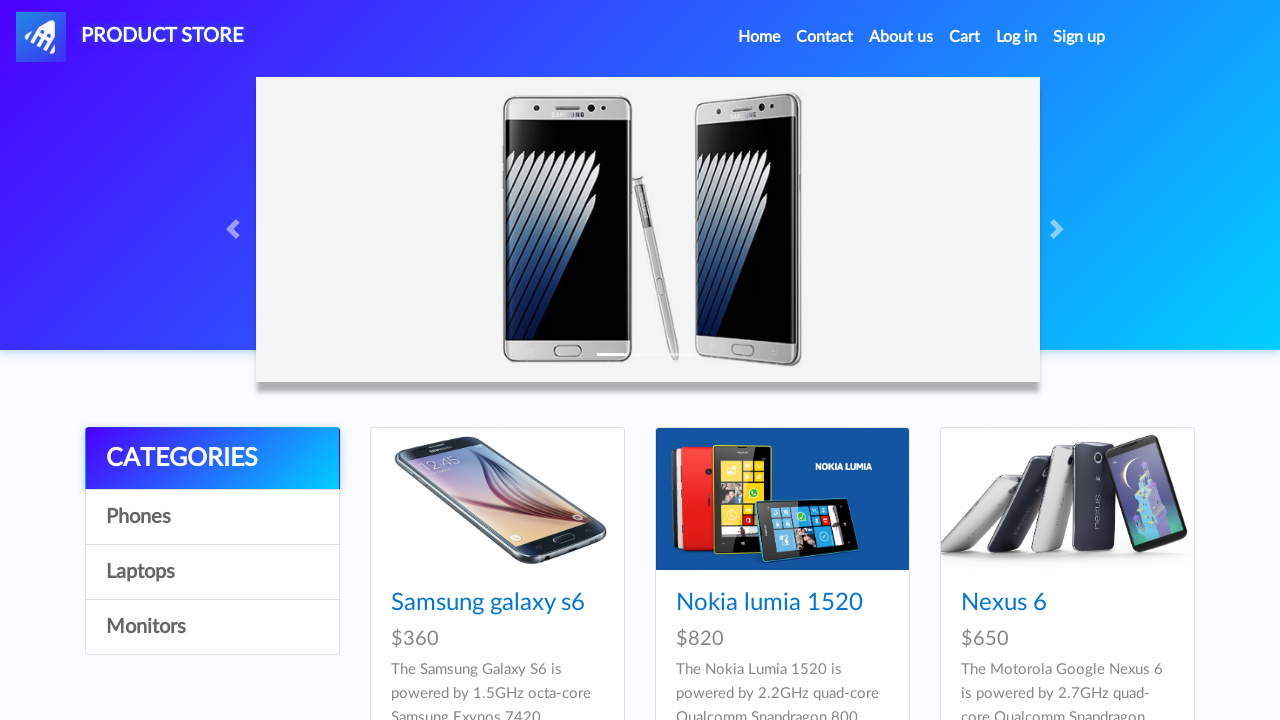